Tests dropdown selection functionality by selecting options from dropdown menus using visible text

Starting URL: https://letcode.in/dropdowns

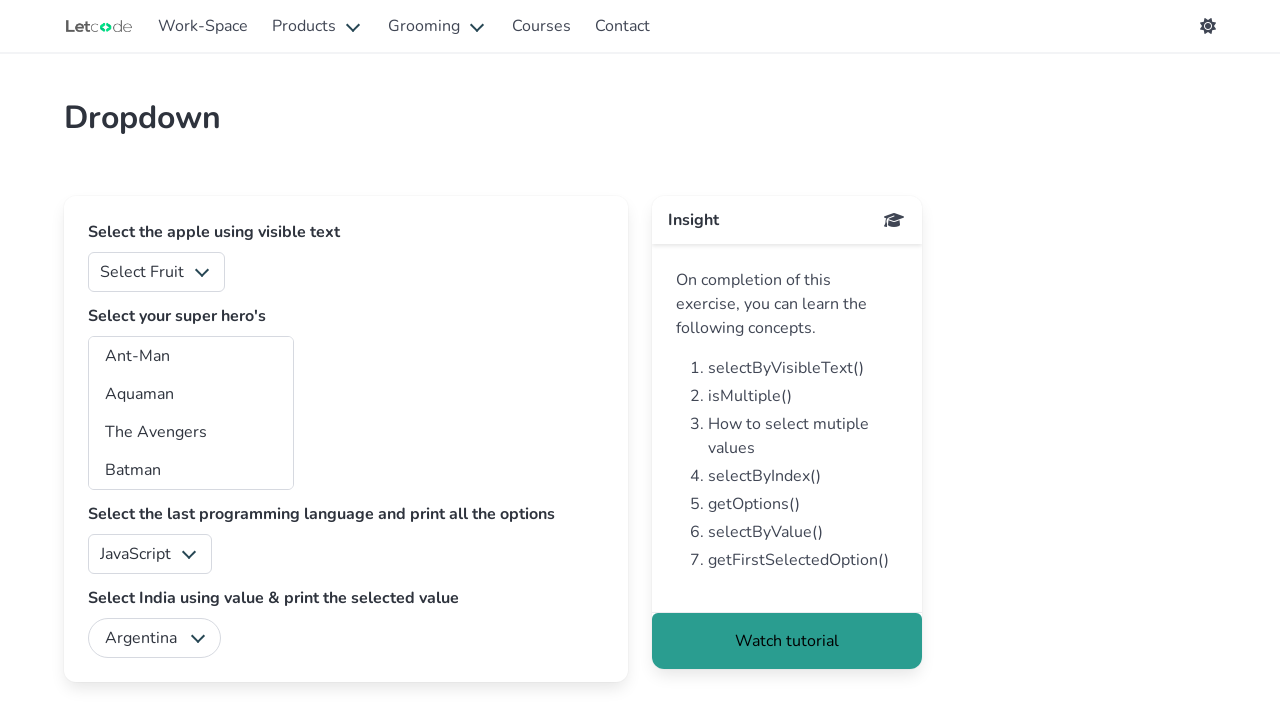

Navigated to dropdown test page
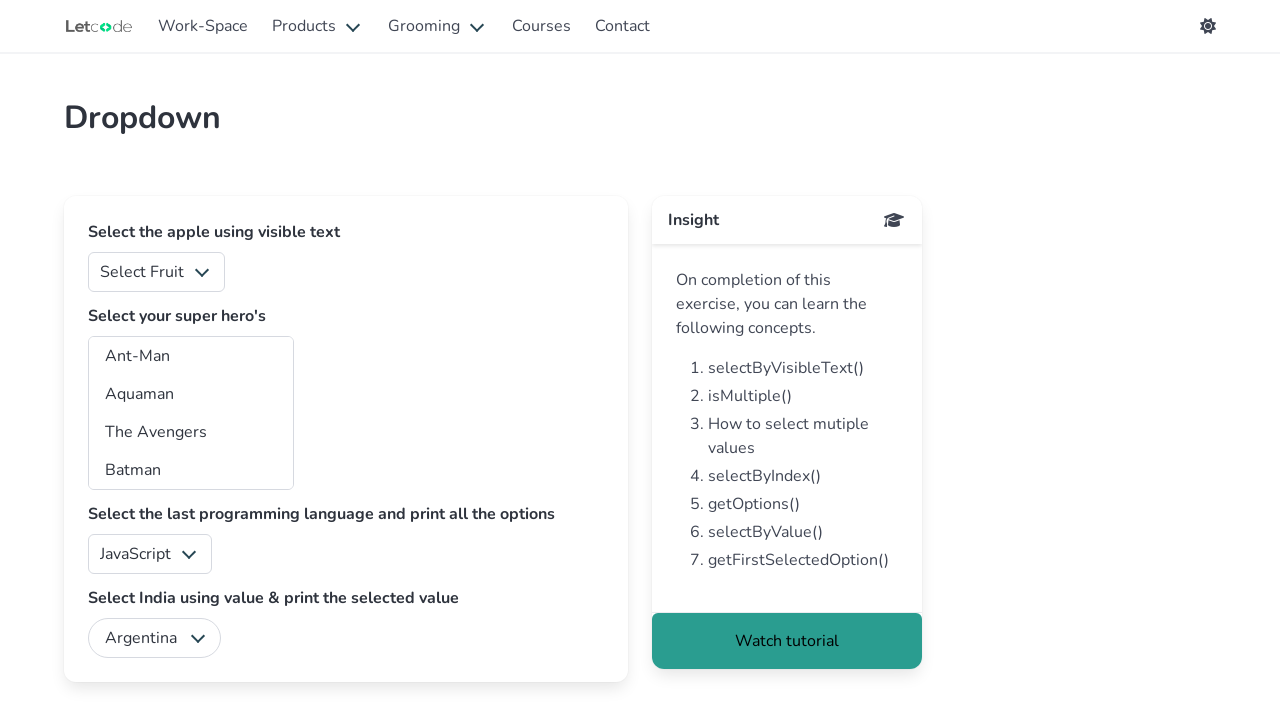

Selected 'Apple' from the fruits dropdown using visible text on #fruits
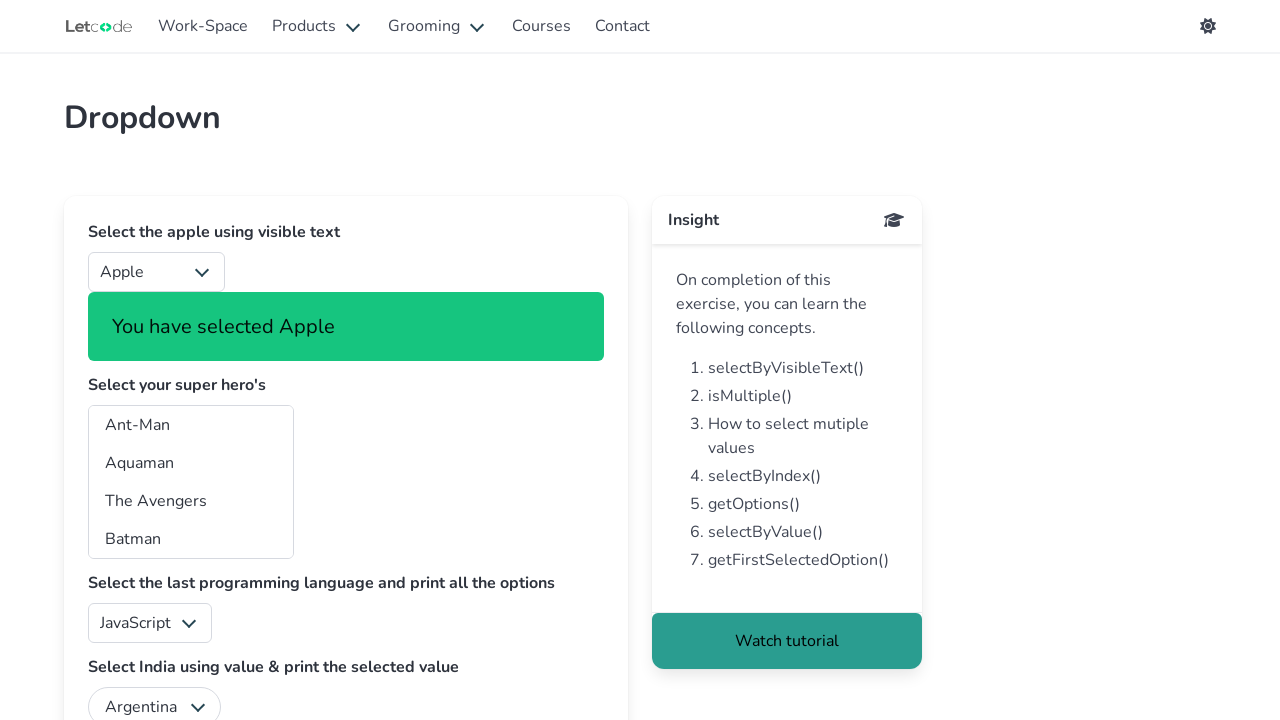

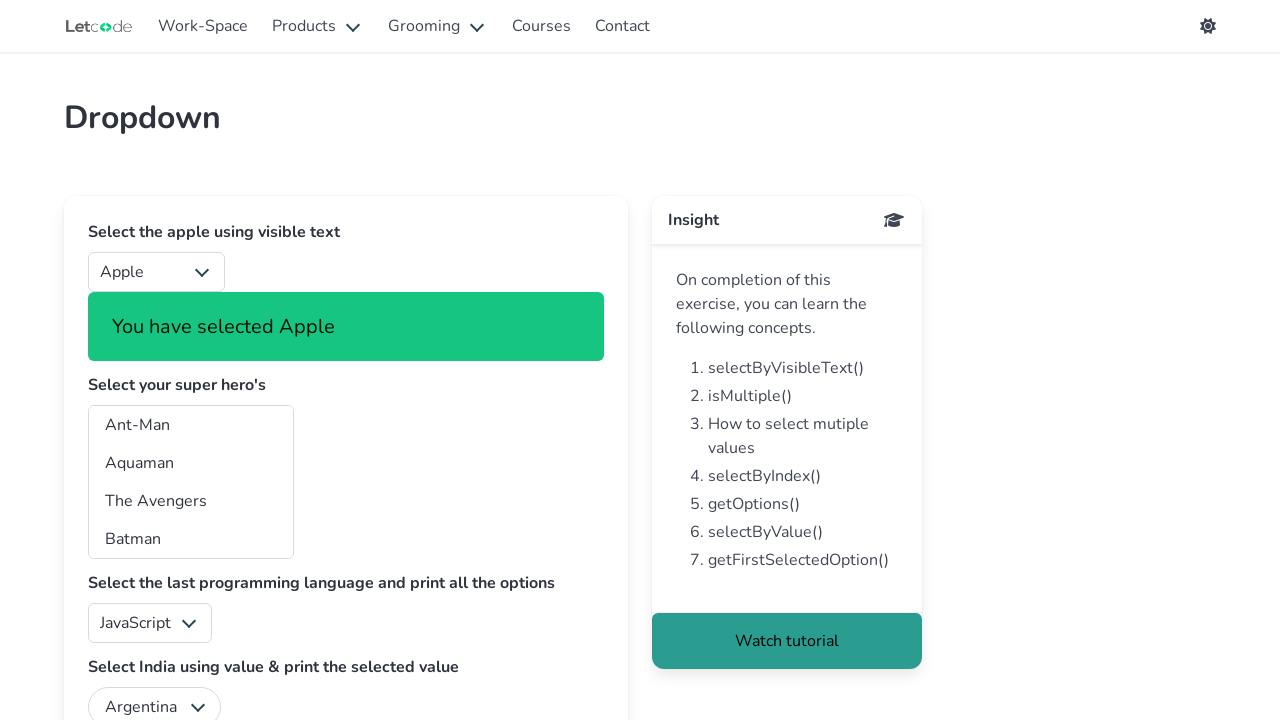